Tests file download functionality by clicking a download link on the Selenium test page

Starting URL: https://www.selenium.dev/selenium/web/downloads/download.html

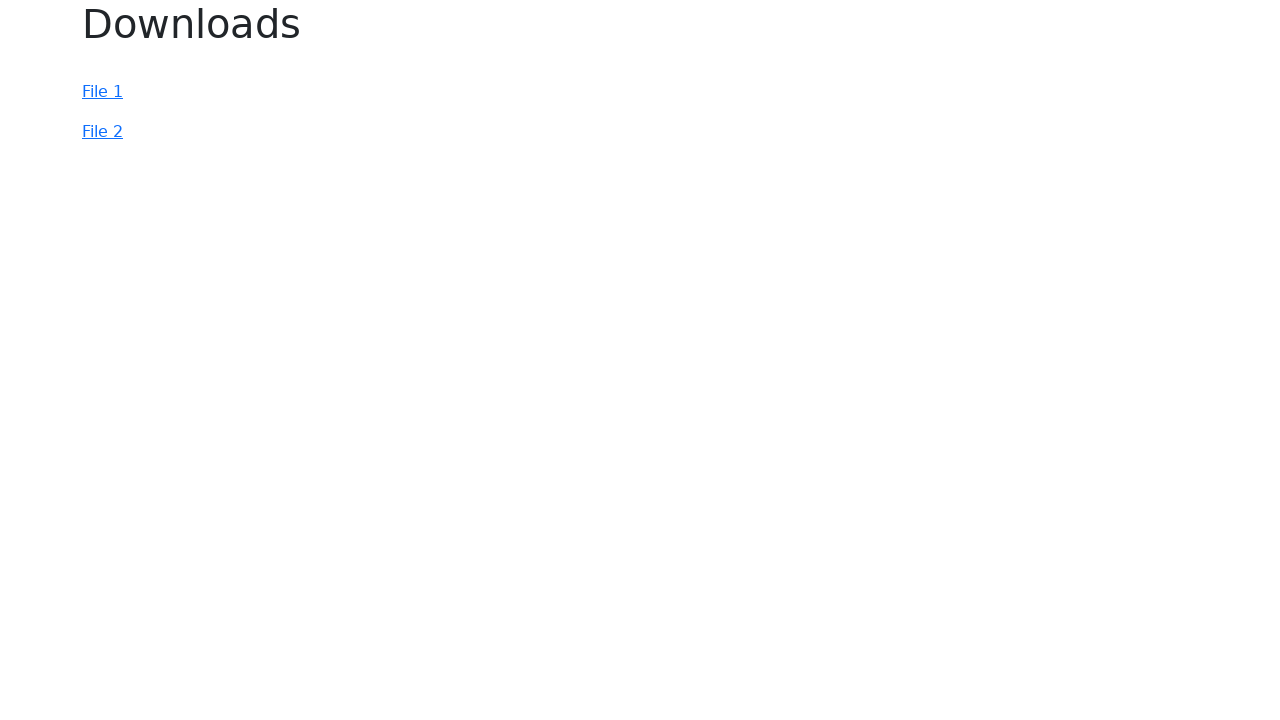

Download link element became visible
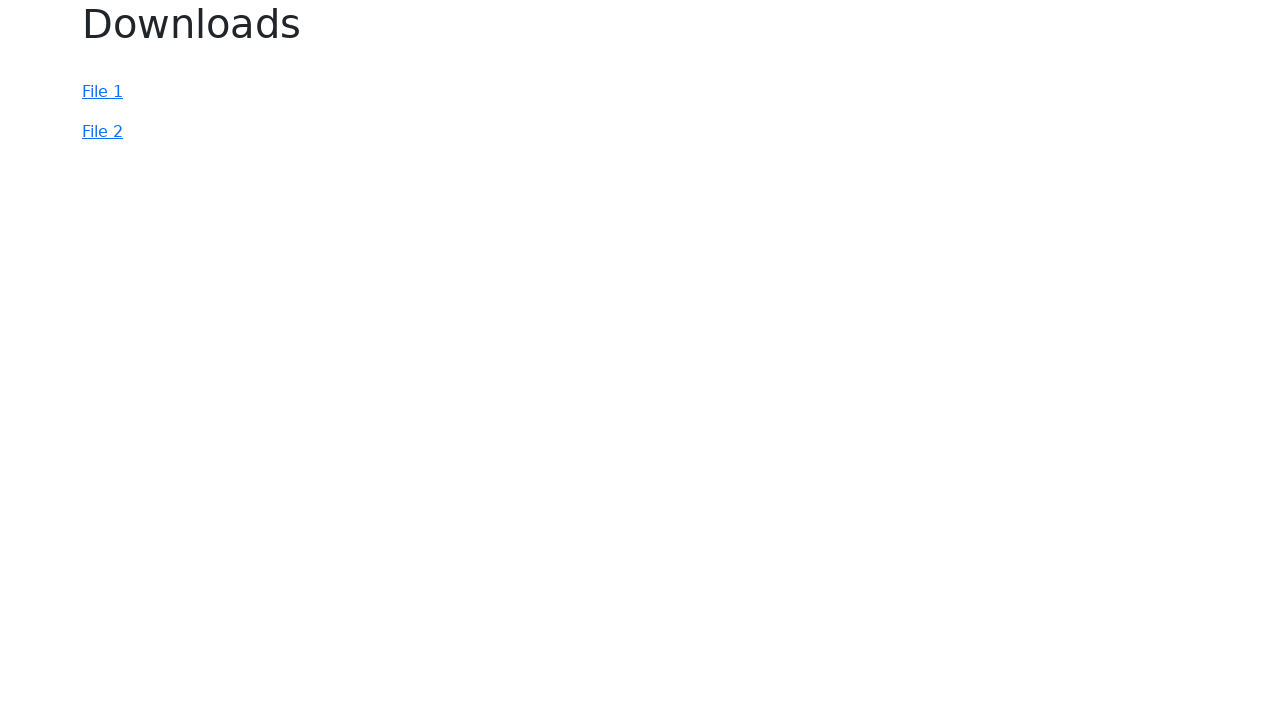

Clicked the download link at (102, 132) on #file-2
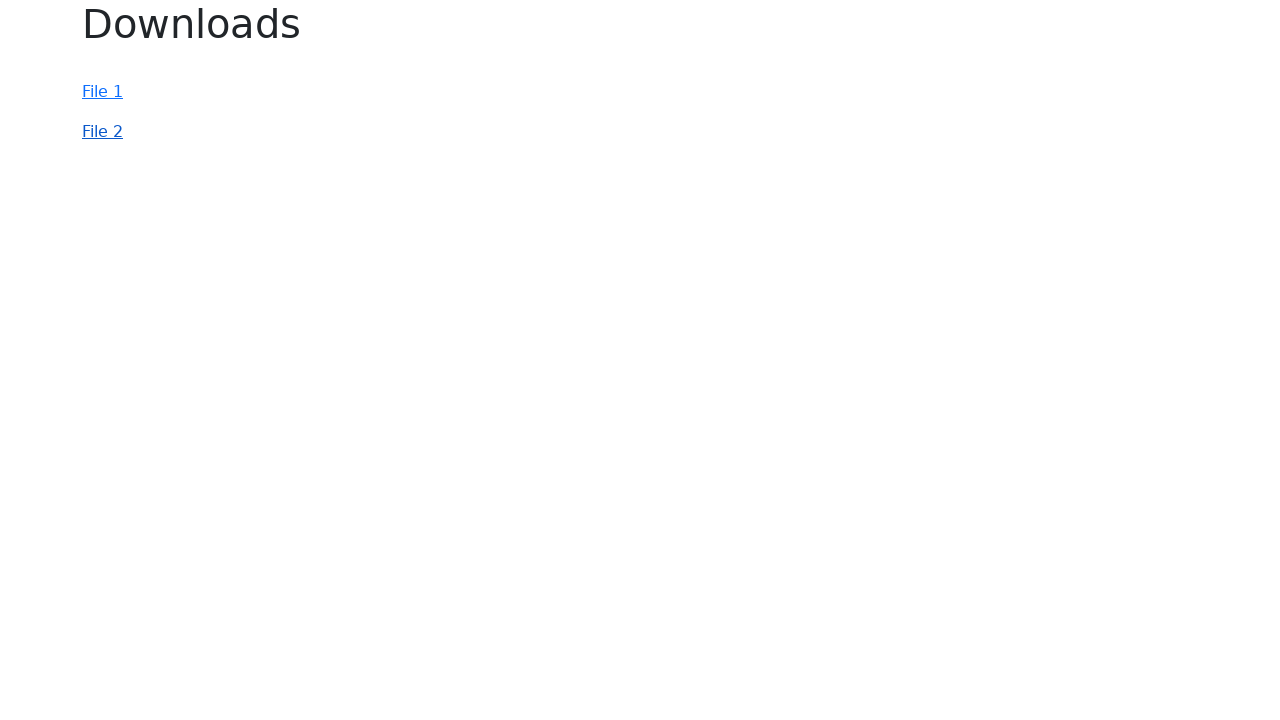

Waited for download to initiate
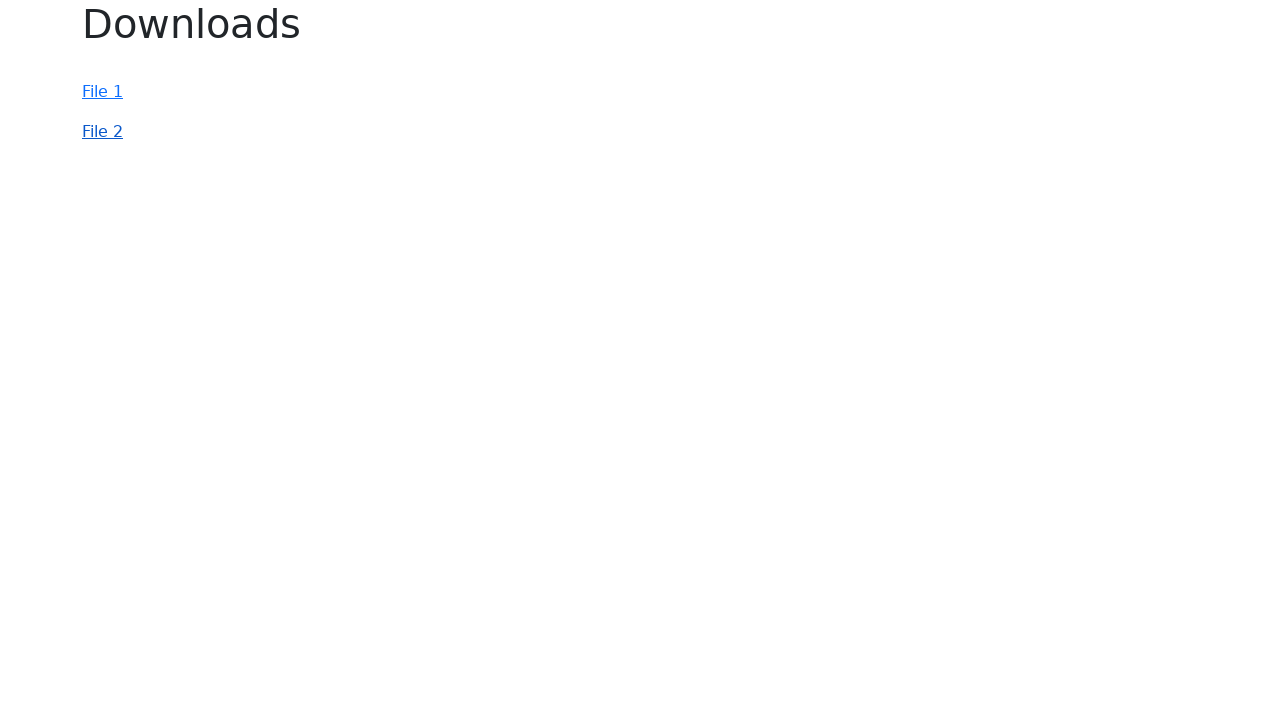

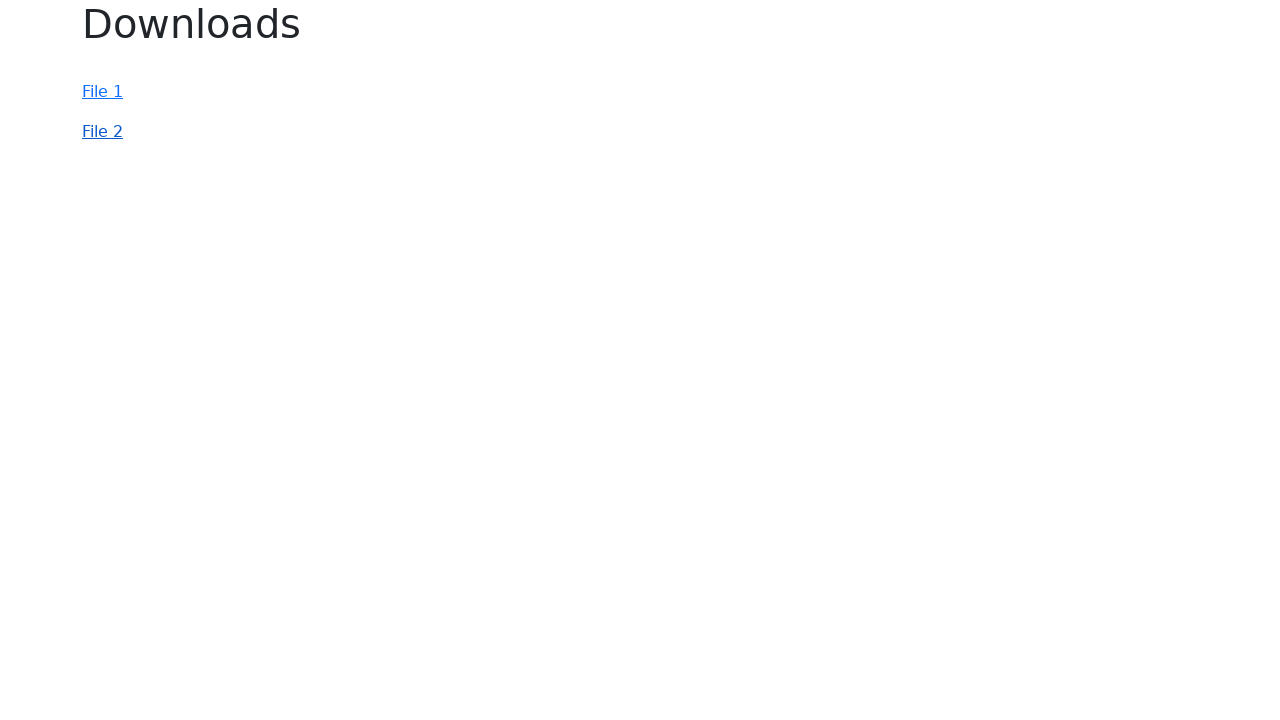